Tests successful user registration by filling out the complete registration form with valid data and verifying the account creation confirmation message appears.

Starting URL: https://sharelane.com/cgi-bin/main.py

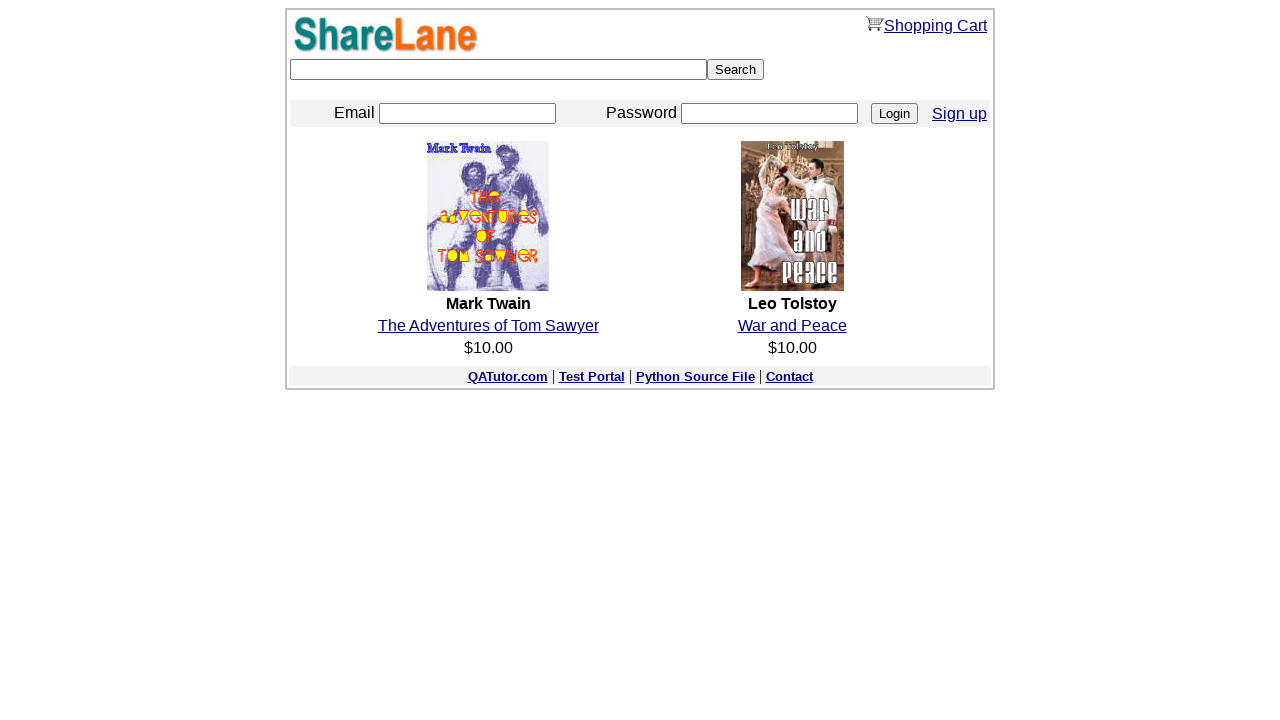

Clicked Sign Up button to navigate to registration page at (960, 113) on a[href='./register.py']
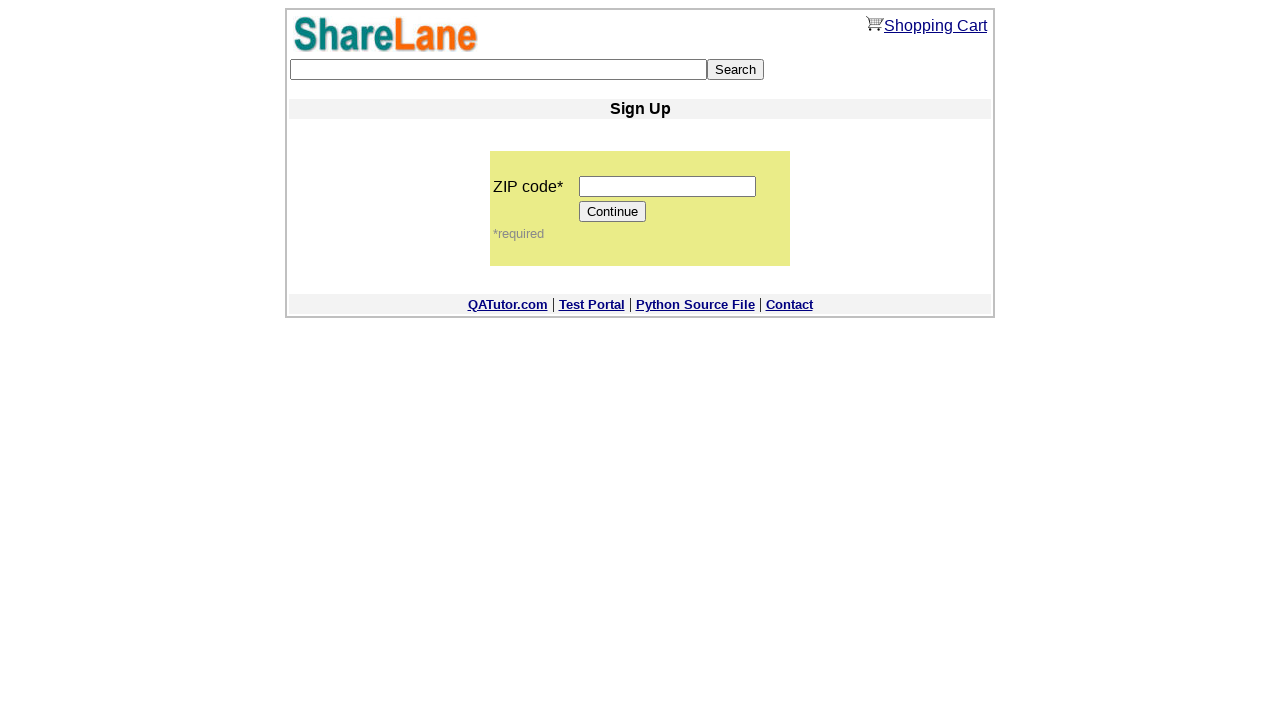

Filled zip code field with '123456' on input[name='zip_code']
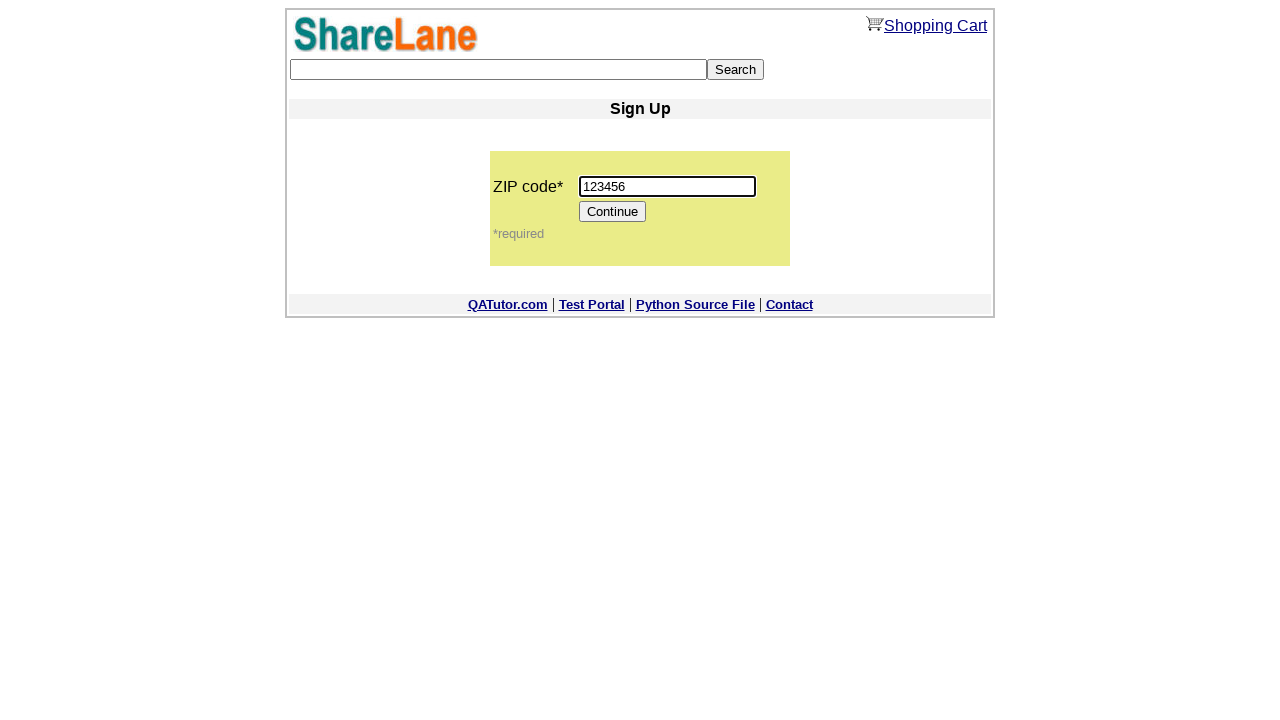

Clicked Continue button to proceed to registration form at (613, 212) on input[value='Continue']
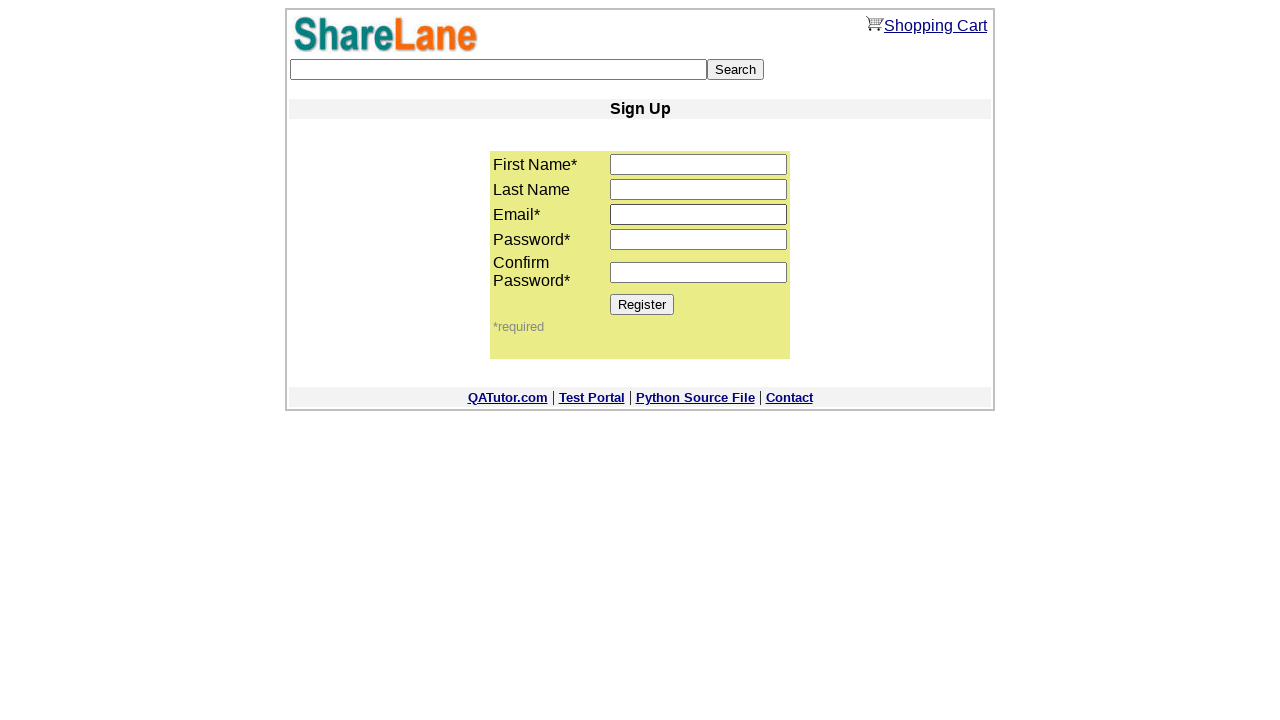

Registration form loaded successfully
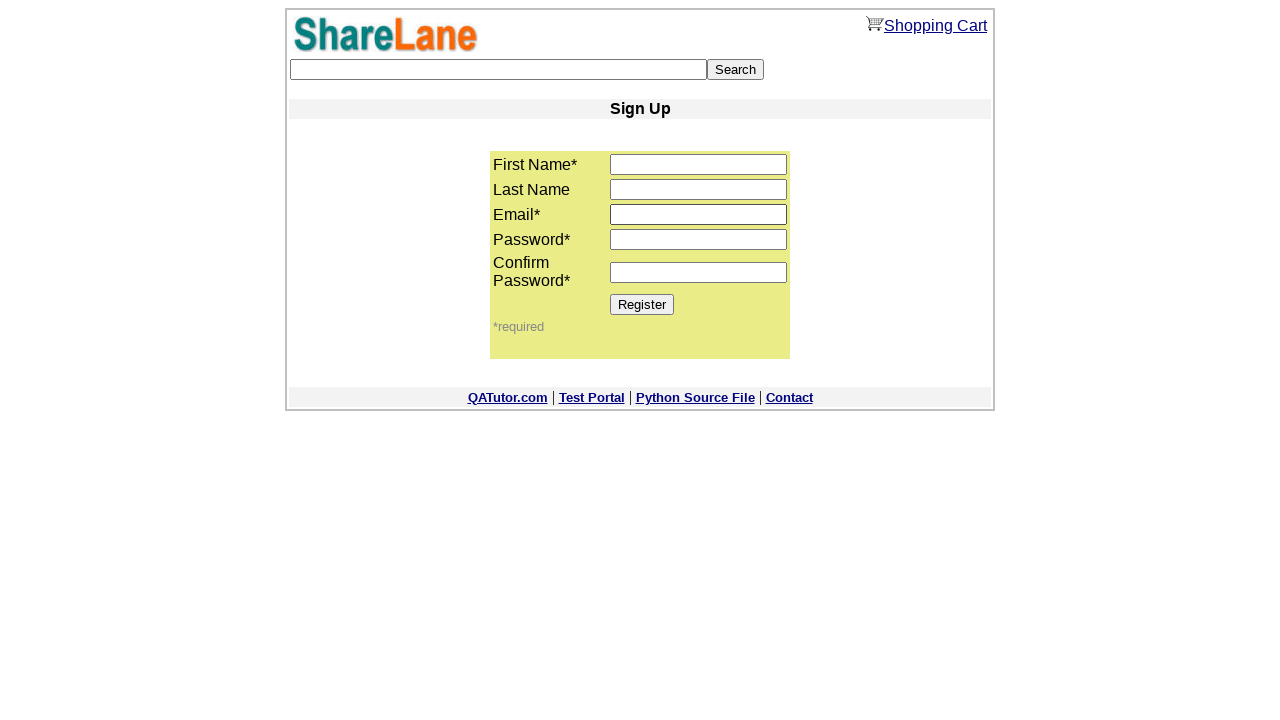

Filled first name field with 'Maria' on input[name='first_name']
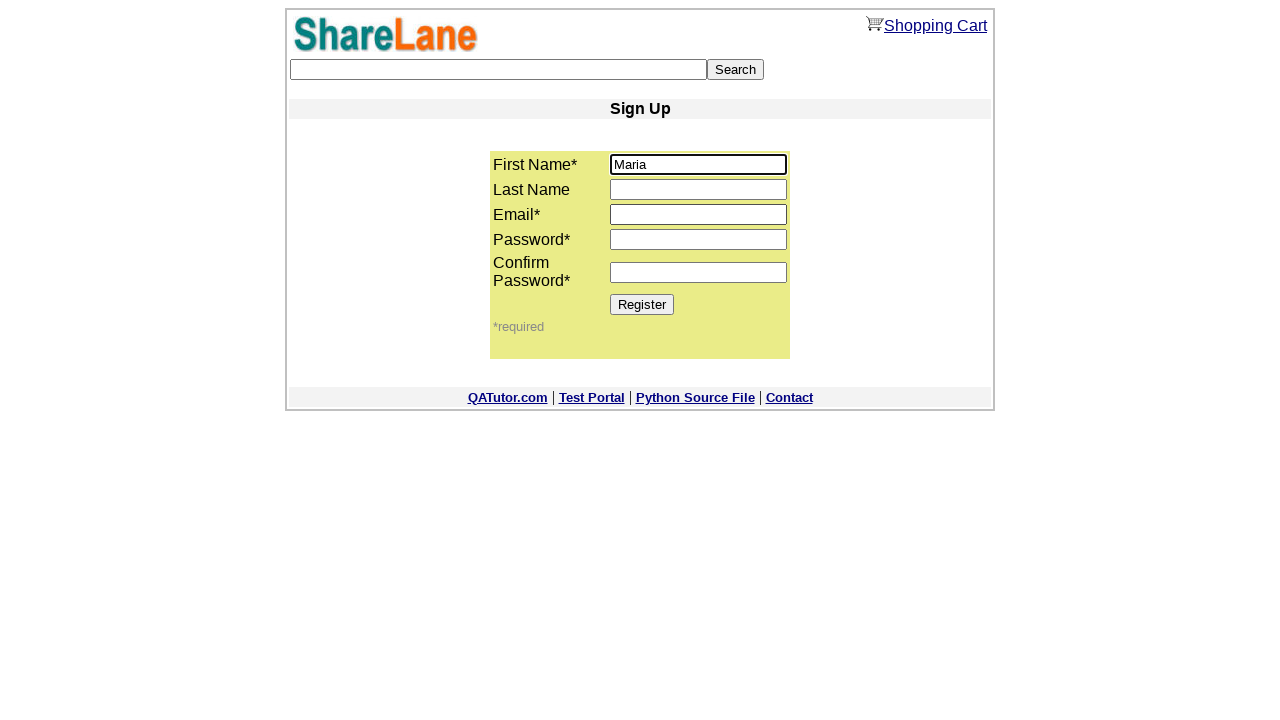

Filled last name field with 'Johnson' on input[name='last_name']
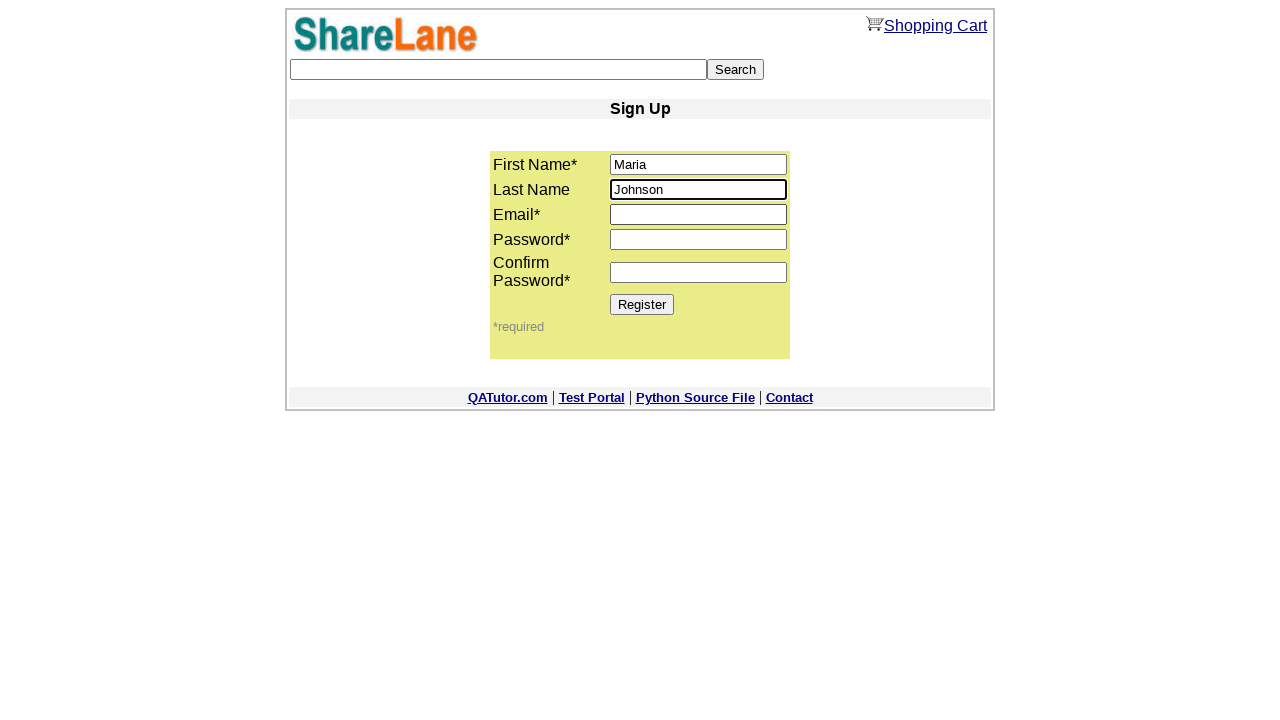

Filled email field with 'maria.johnson2024@gmail.com' on input[name='email']
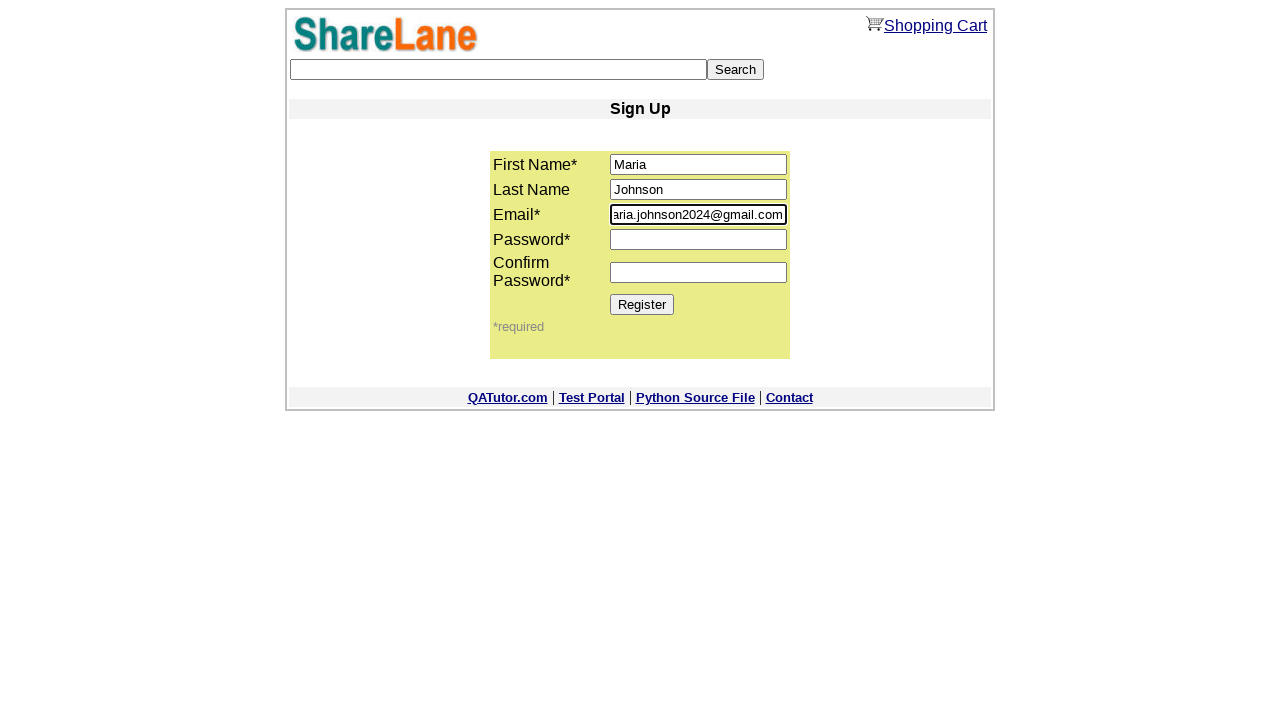

Filled password field with 'SecurePass99' on input[name='password1']
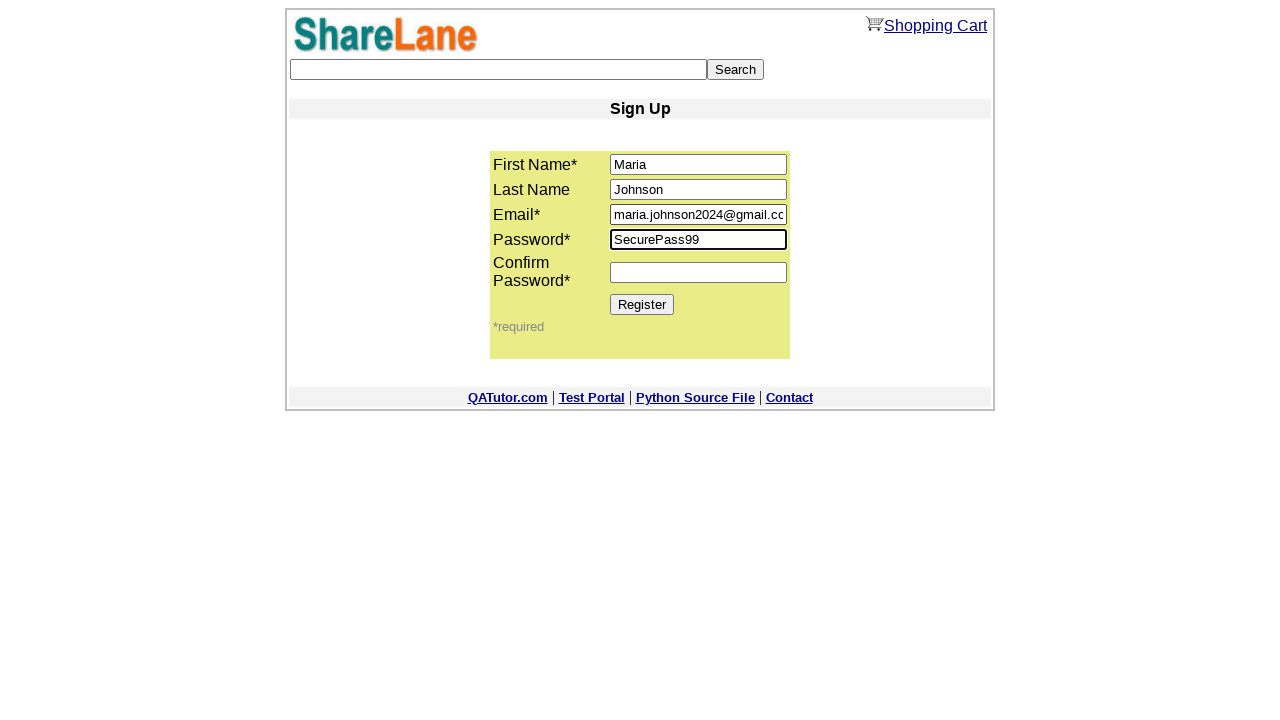

Filled confirm password field with 'SecurePass99' on input[name='password2']
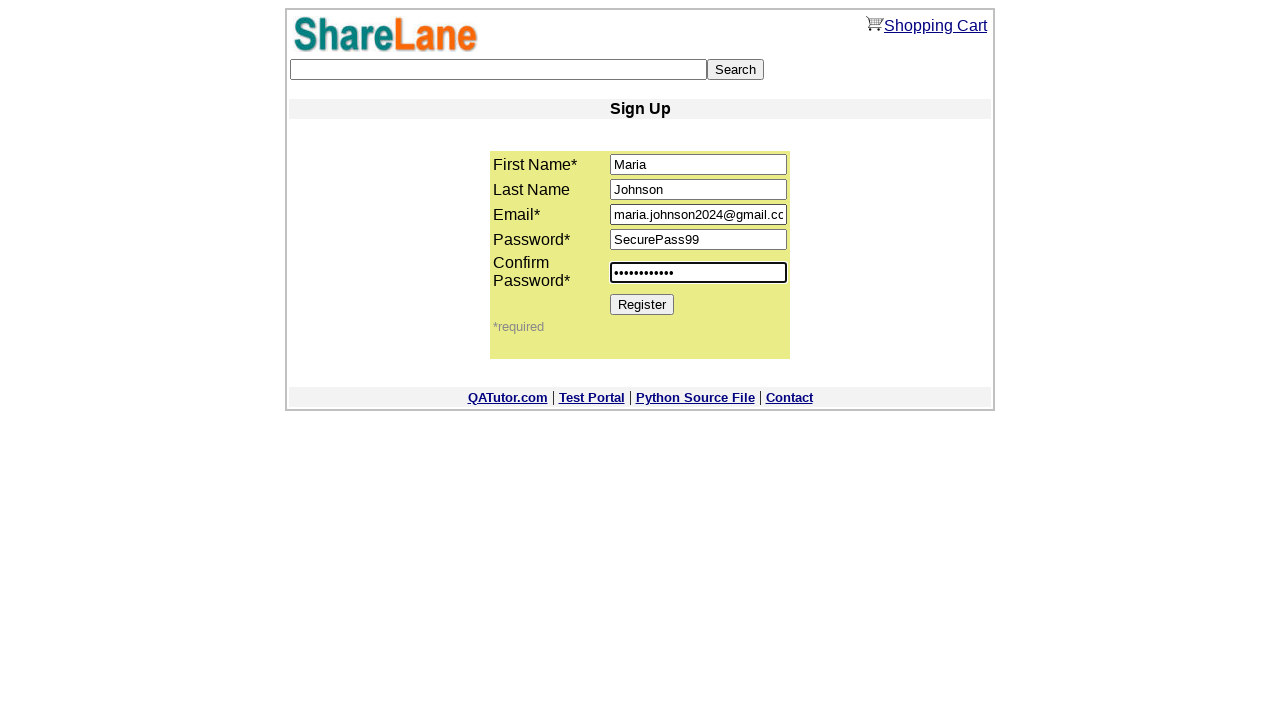

Clicked Register button to submit registration form at (642, 304) on input[value='Register']
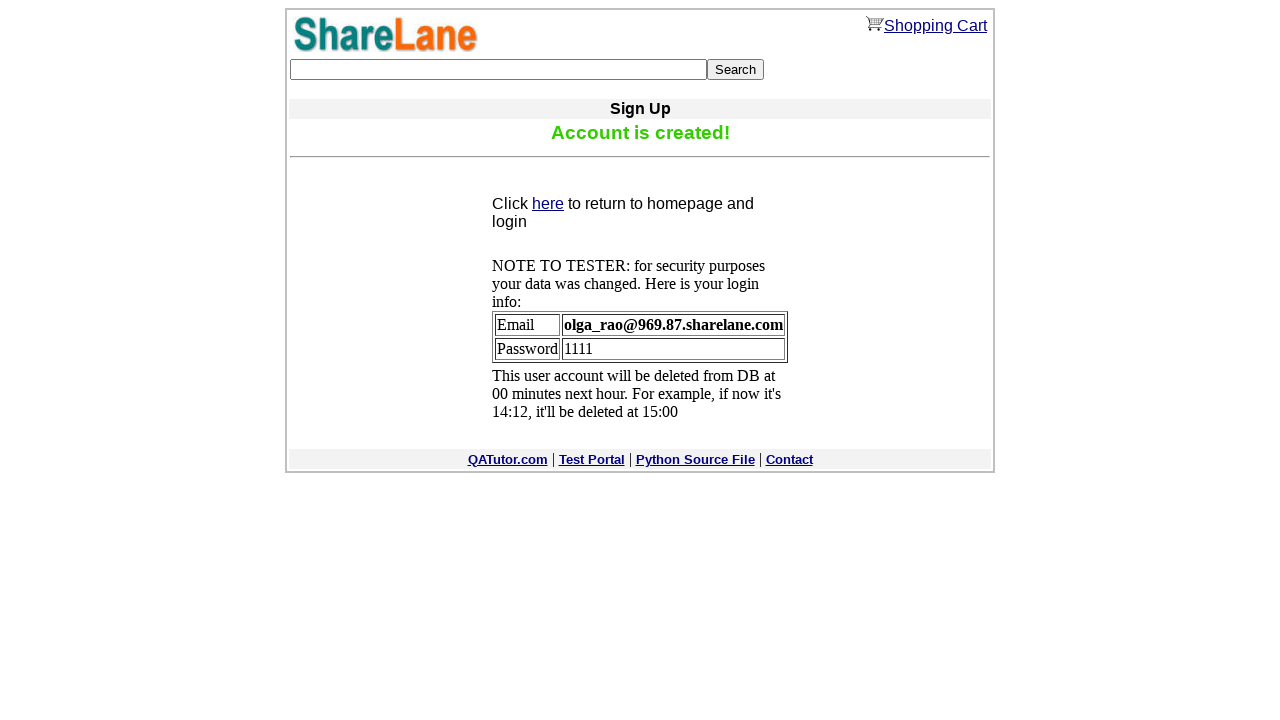

Account creation confirmation message appeared - registration successful
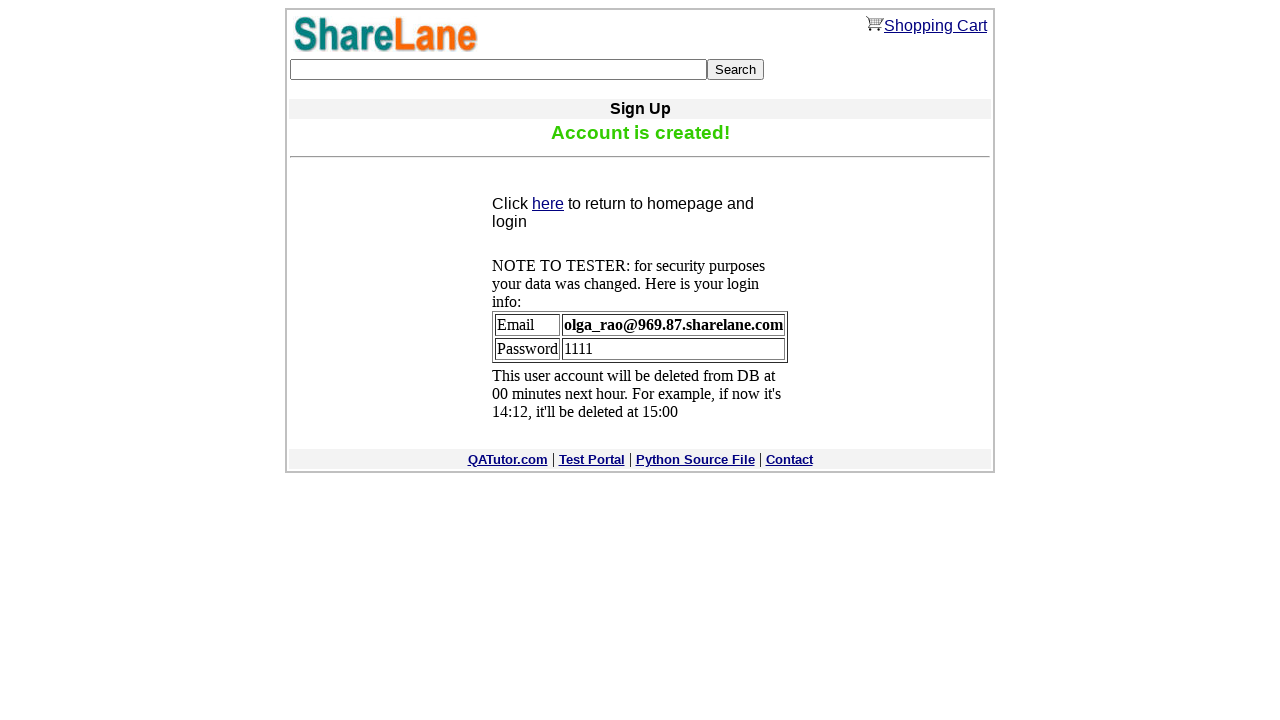

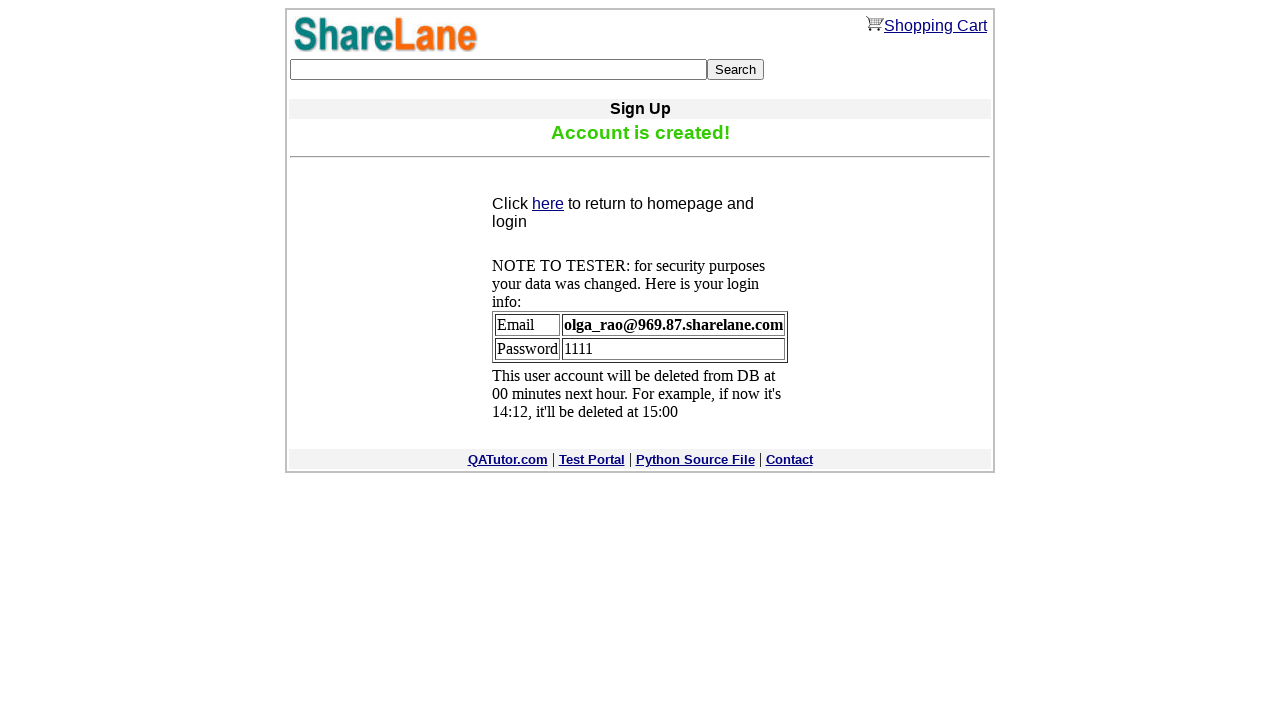